Tests that clicking a button opens a new window containing document information, then verifies the new window contains "Document 2"

Starting URL: https://skryabin.com/market/quote.html

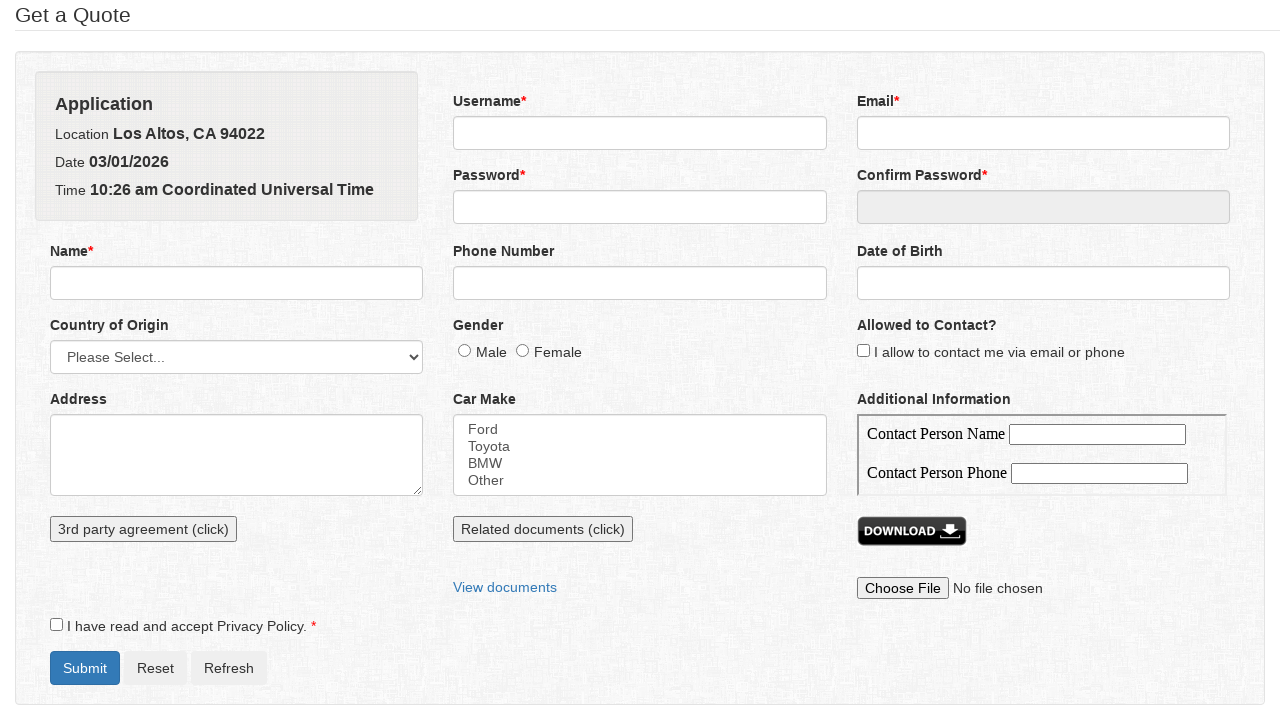

Clicked button to open new window and captured new page object at (543, 529) on xpath=//button[contains(@onclick,'new')]
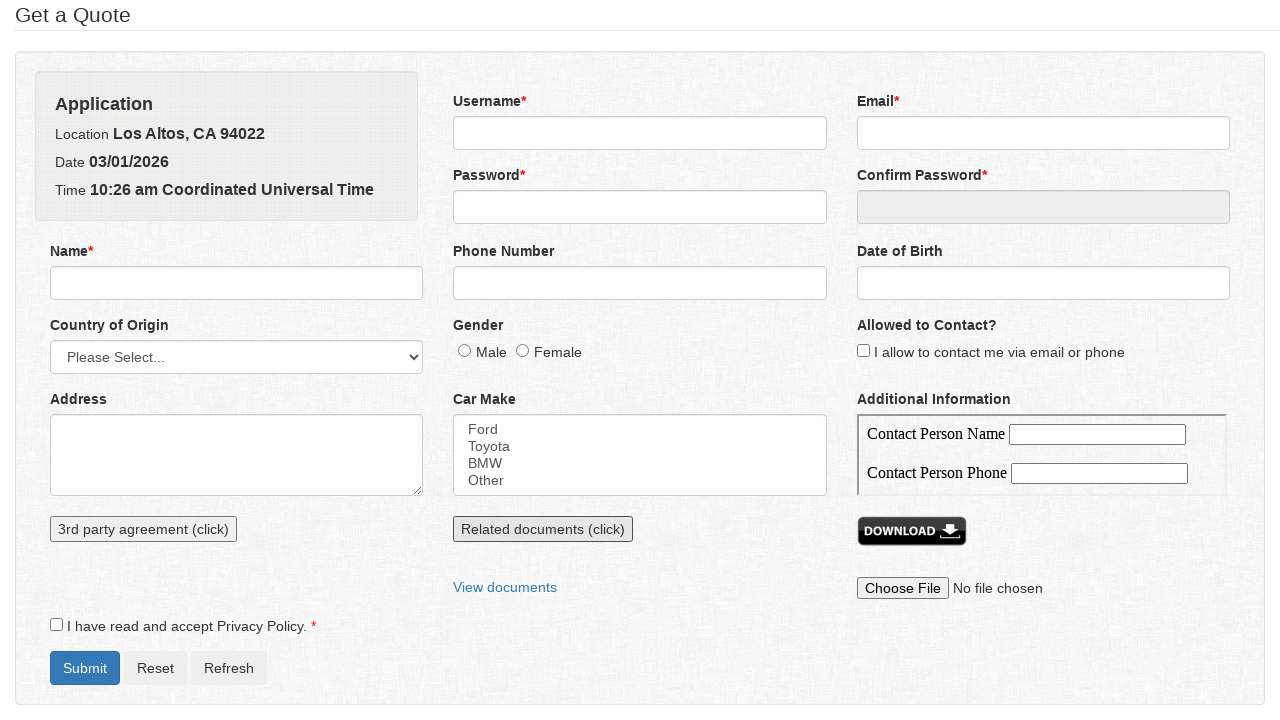

New page loaded successfully
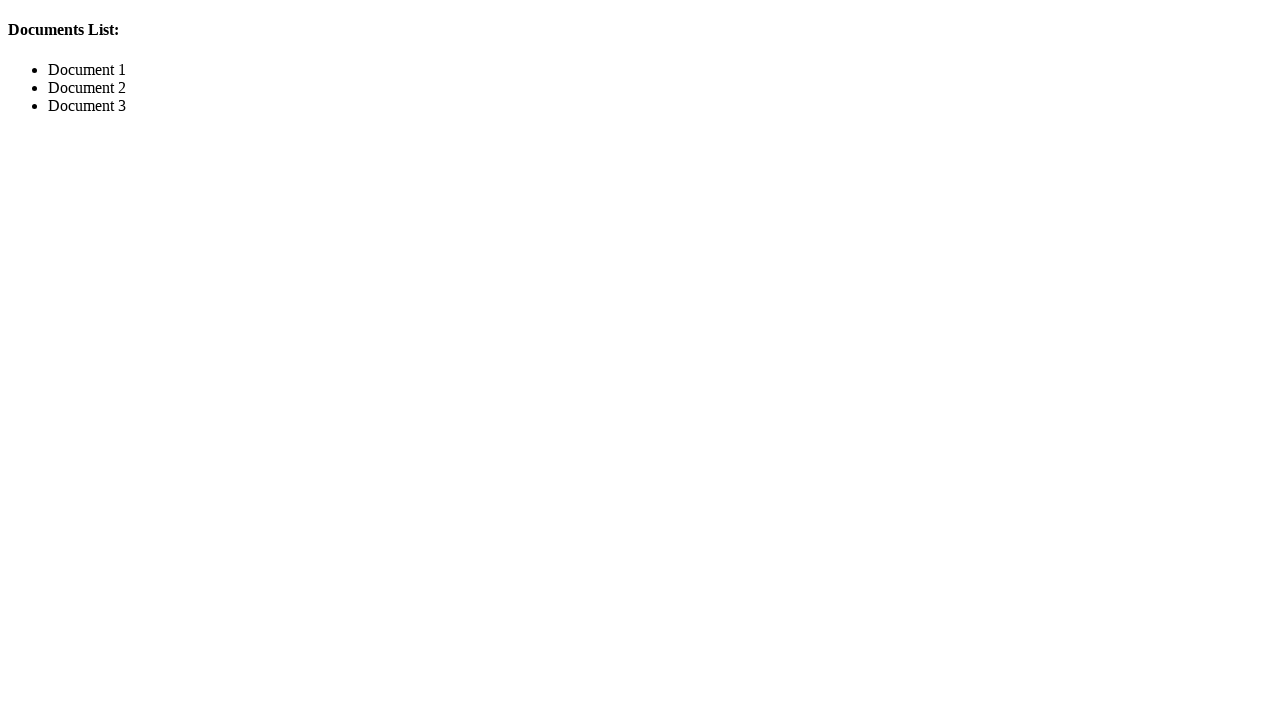

Retrieved documents list text content from new page
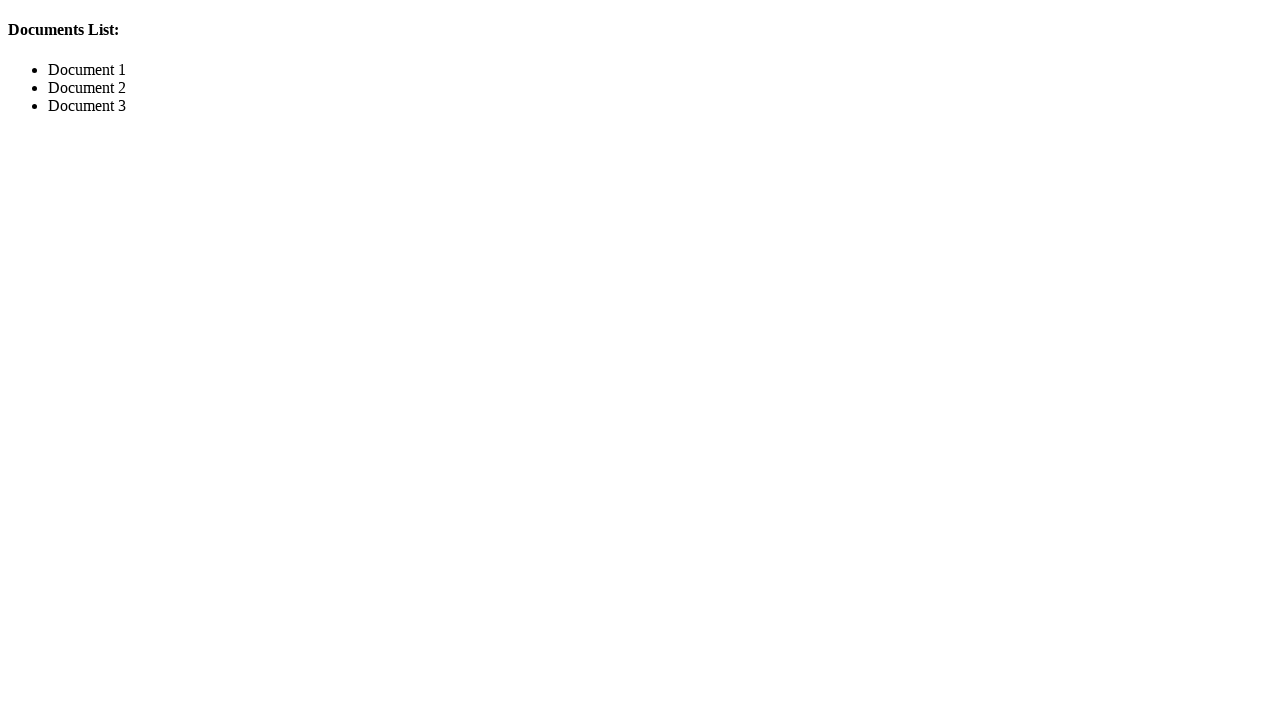

Verified that 'Document 2' is present in the documents list
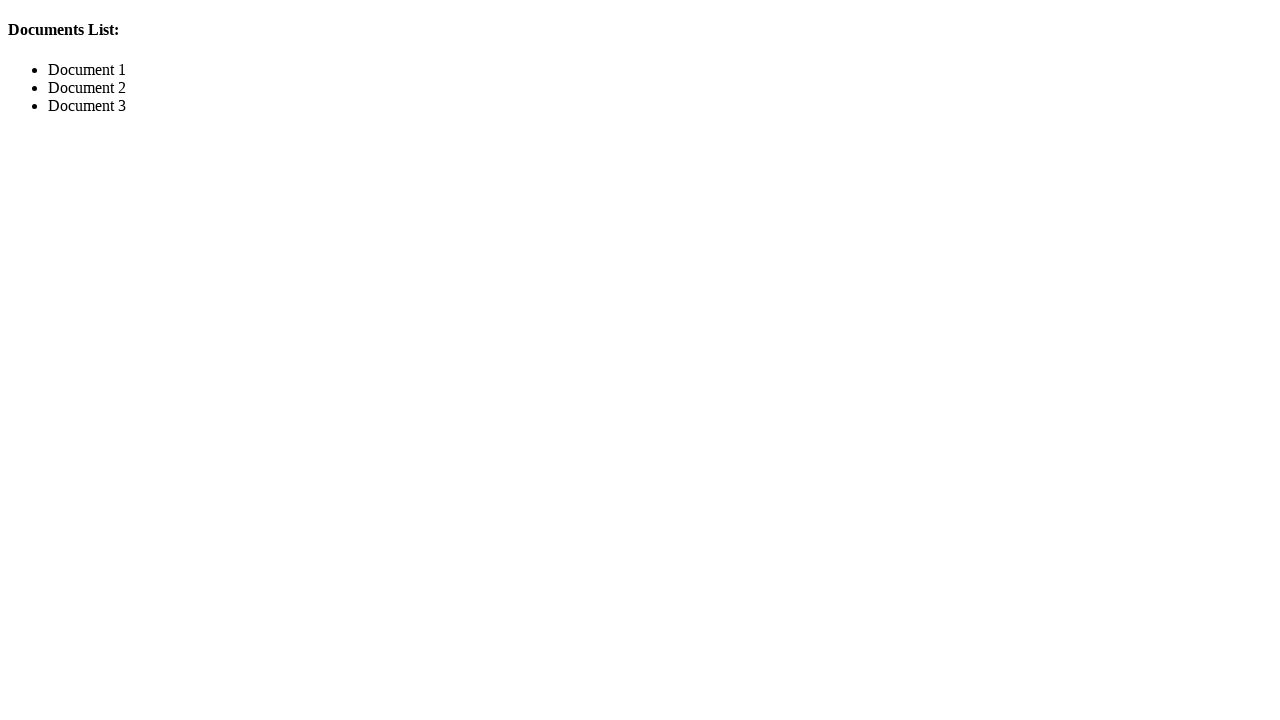

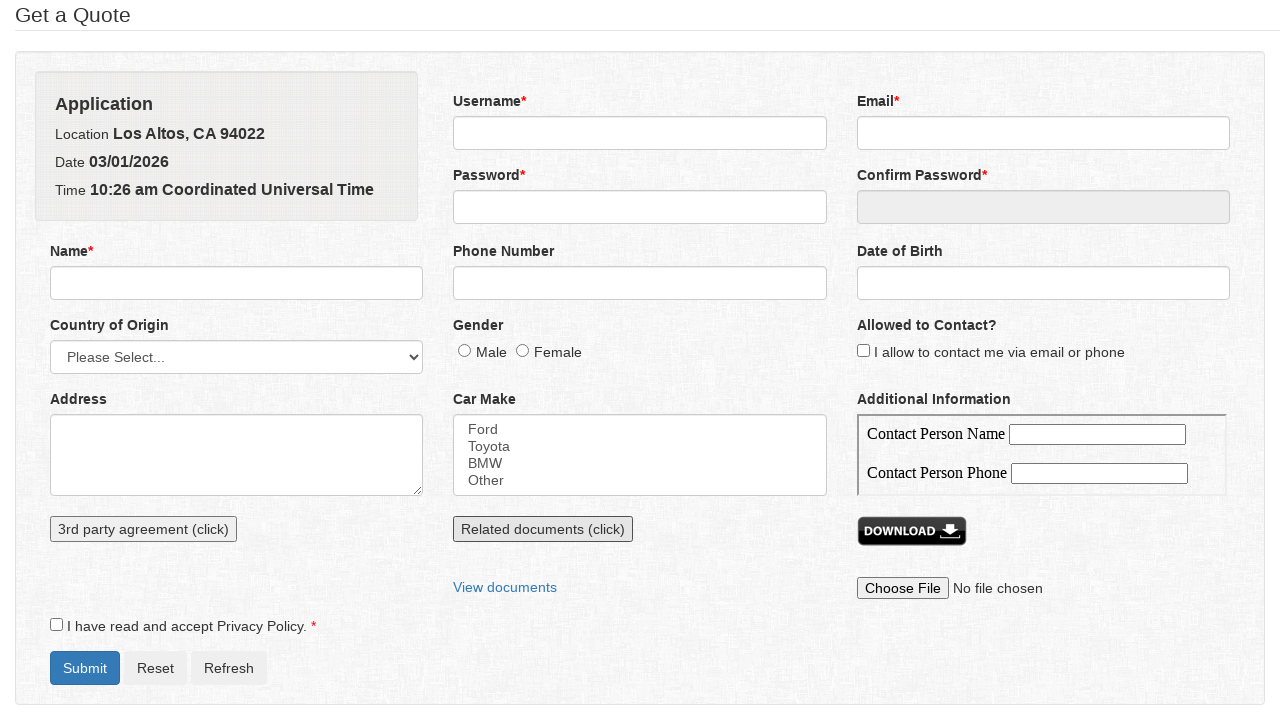